Tests adding a new todo item to verify reporting functionality (intentionally has a failing assertion)

Starting URL: https://lambdatest.github.io/sample-todo-app/

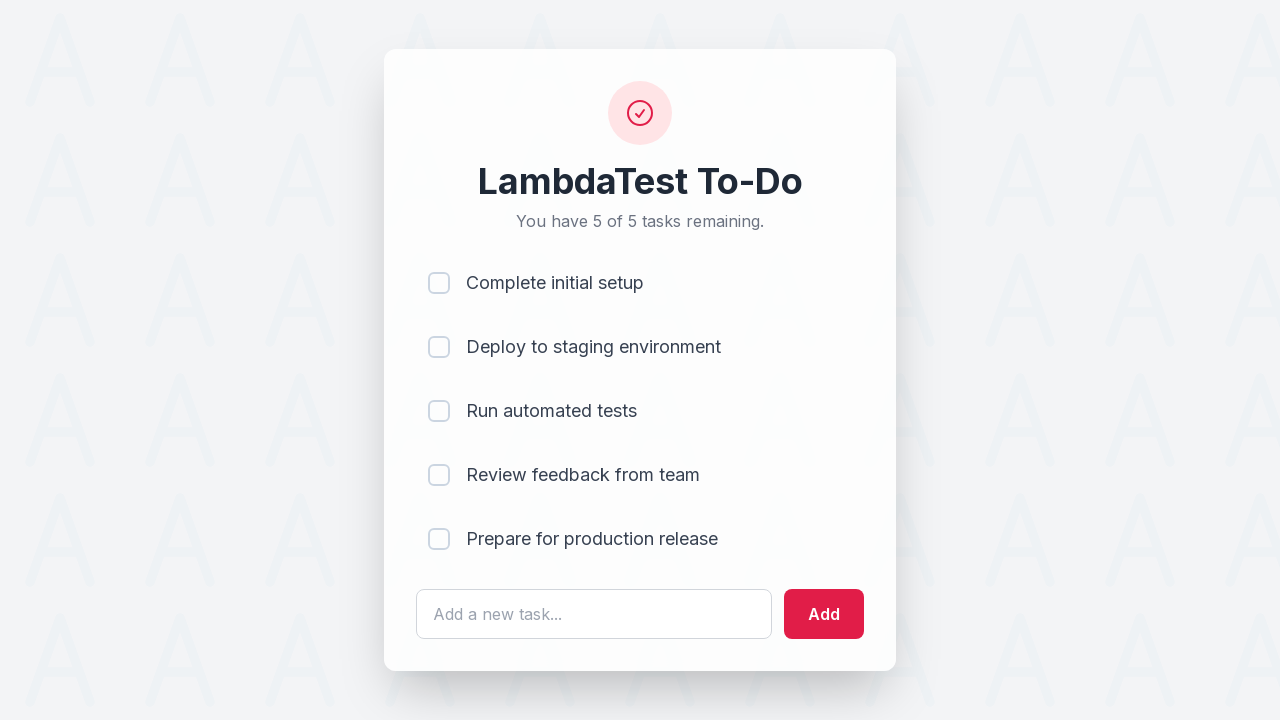

Filled todo input field with 'Learning Selenium' on #sampletodotext
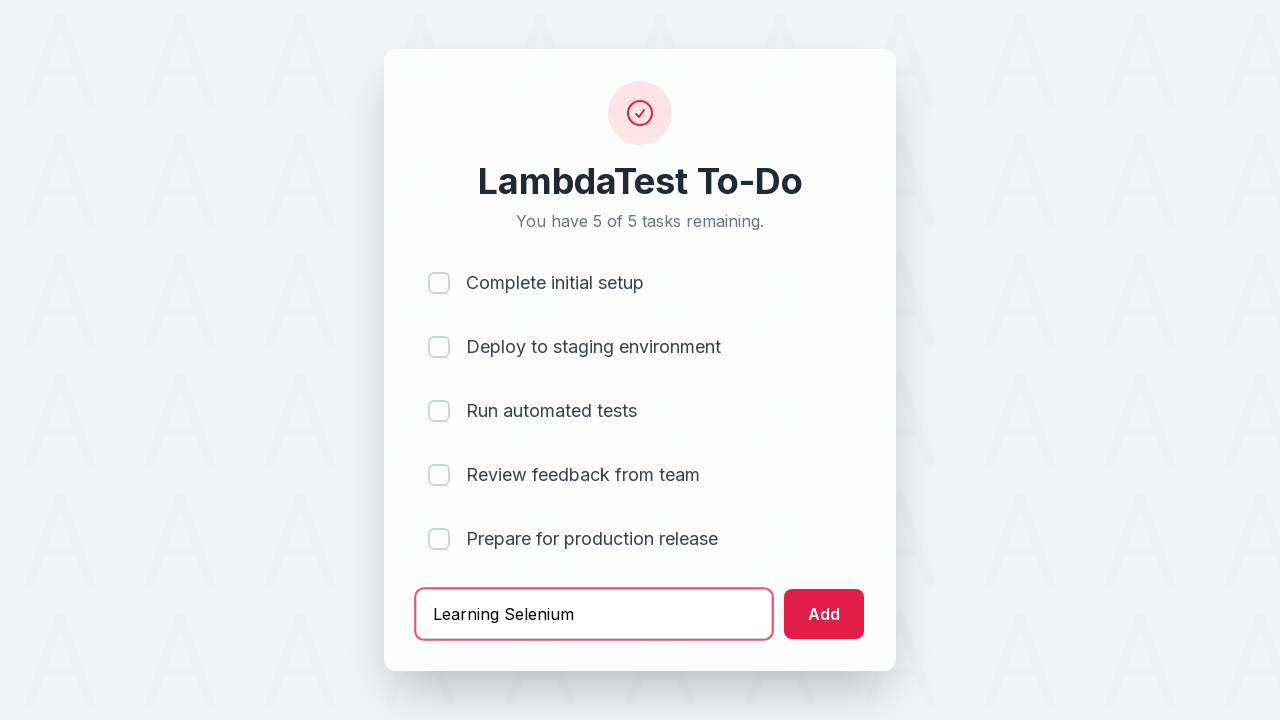

Pressed Enter to submit the new todo item on #sampletodotext
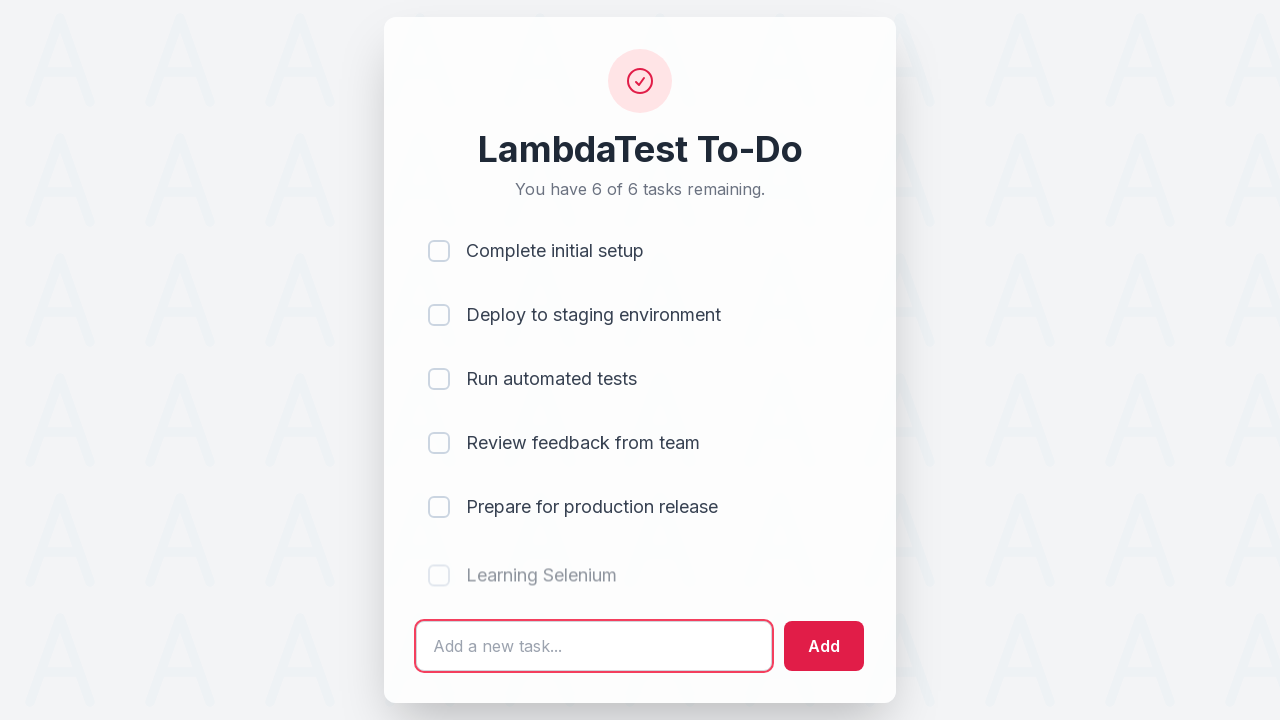

Waited for new todo item to appear in the list
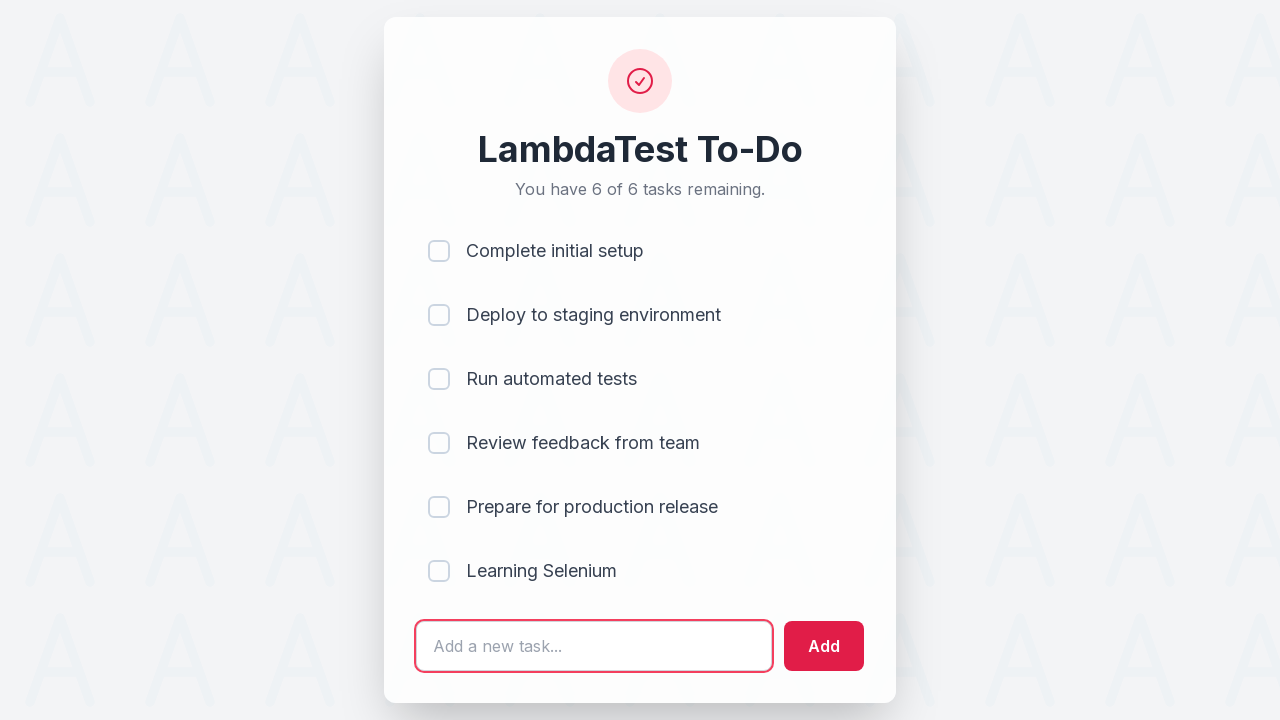

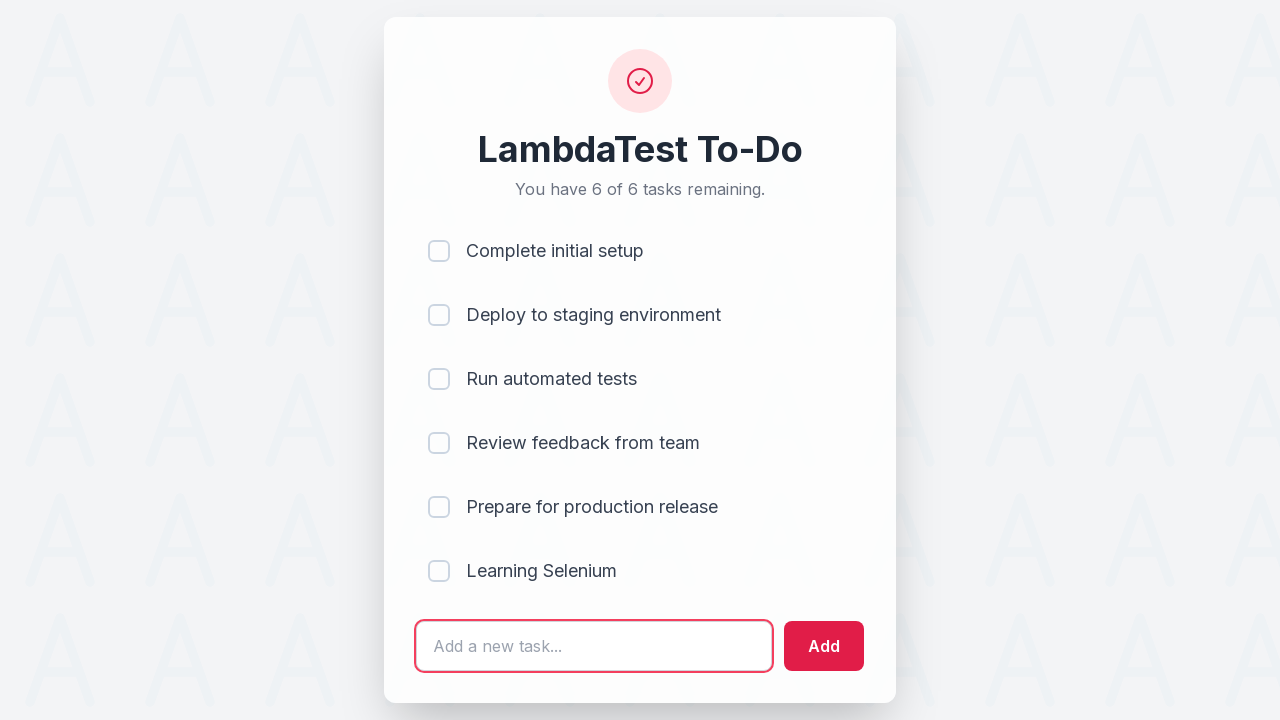